Tests the documentation search functionality on Selenium's website by clicking the search button, entering "webdriver" as a search query, and submitting the search.

Starting URL: https://www.selenium.dev/documentation/

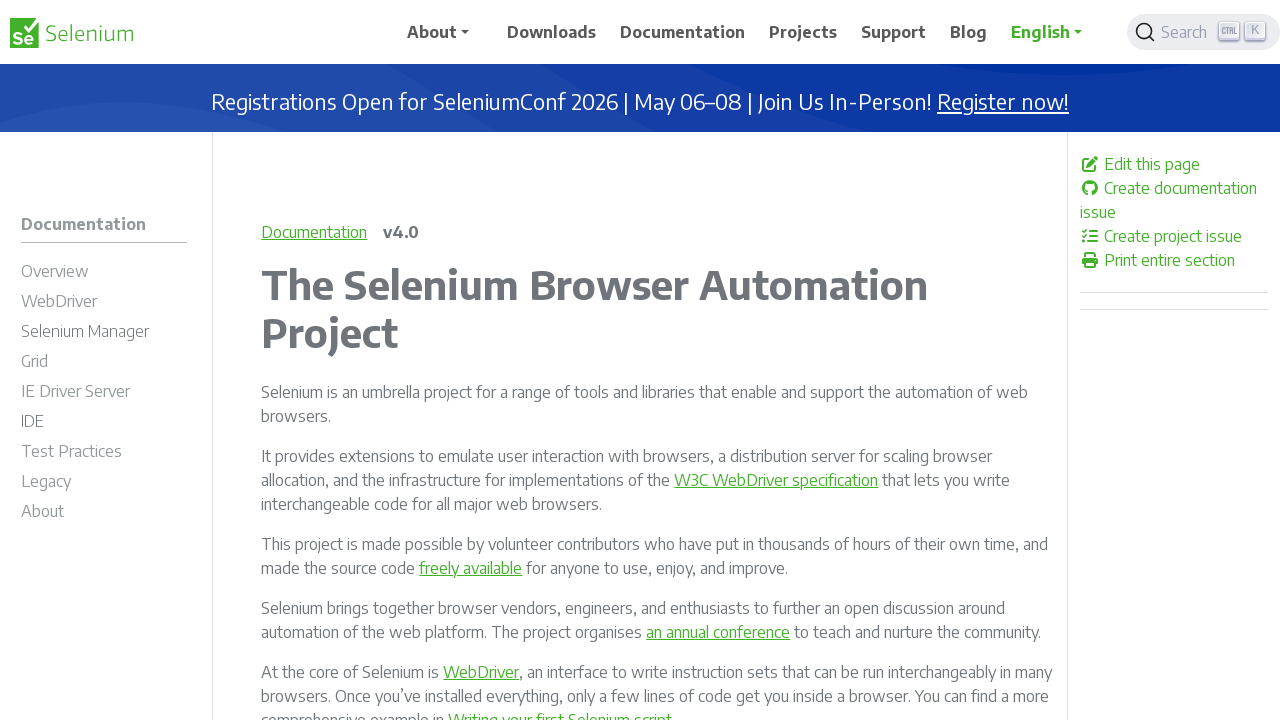

Set viewport size to 1536x816
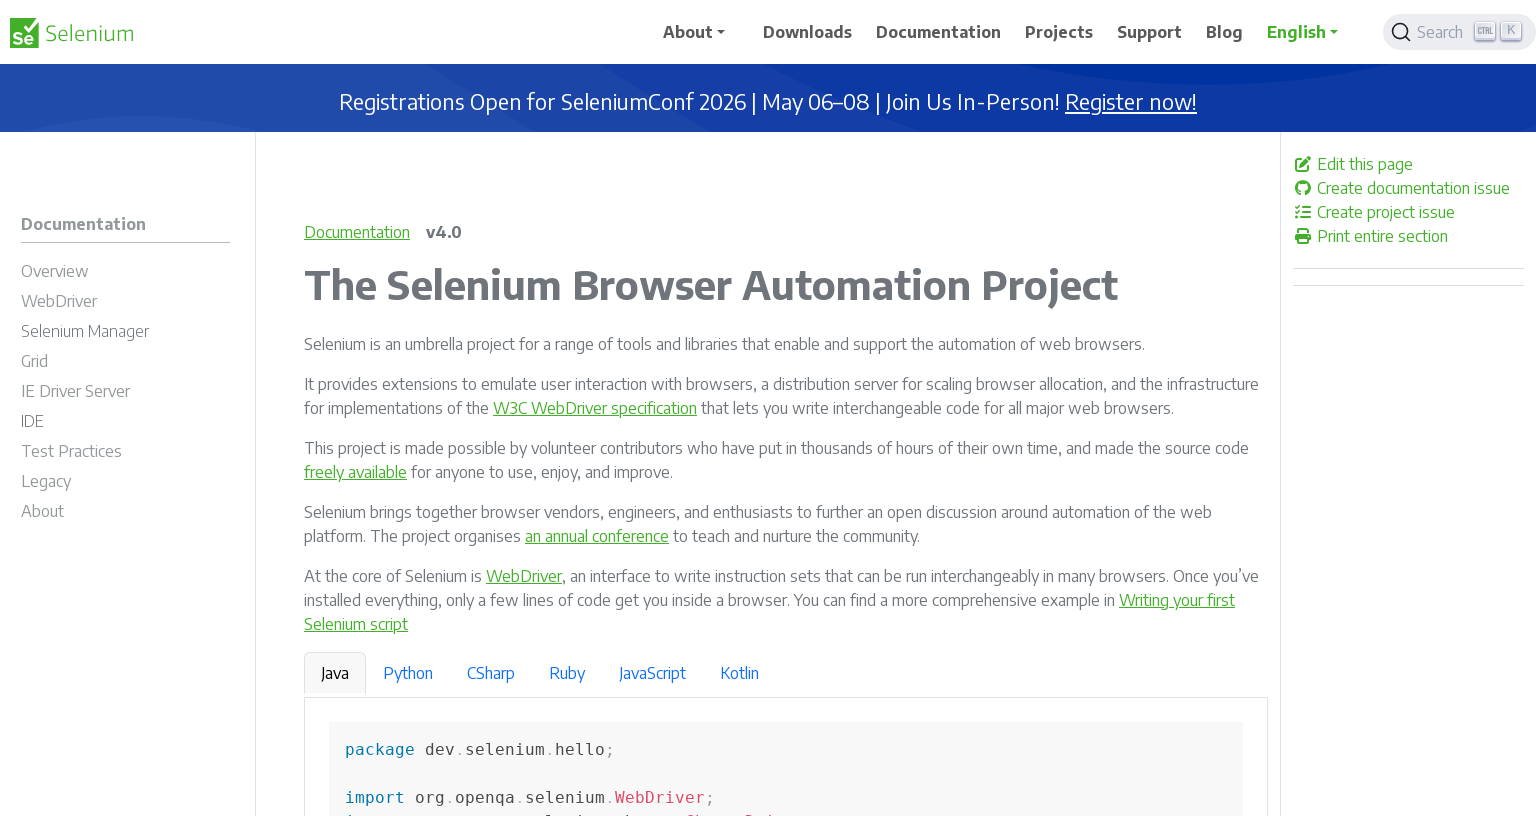

Clicked search button placeholder to open search at (1443, 32) on #docsearch-1 .DocSearch-Button-Placeholder
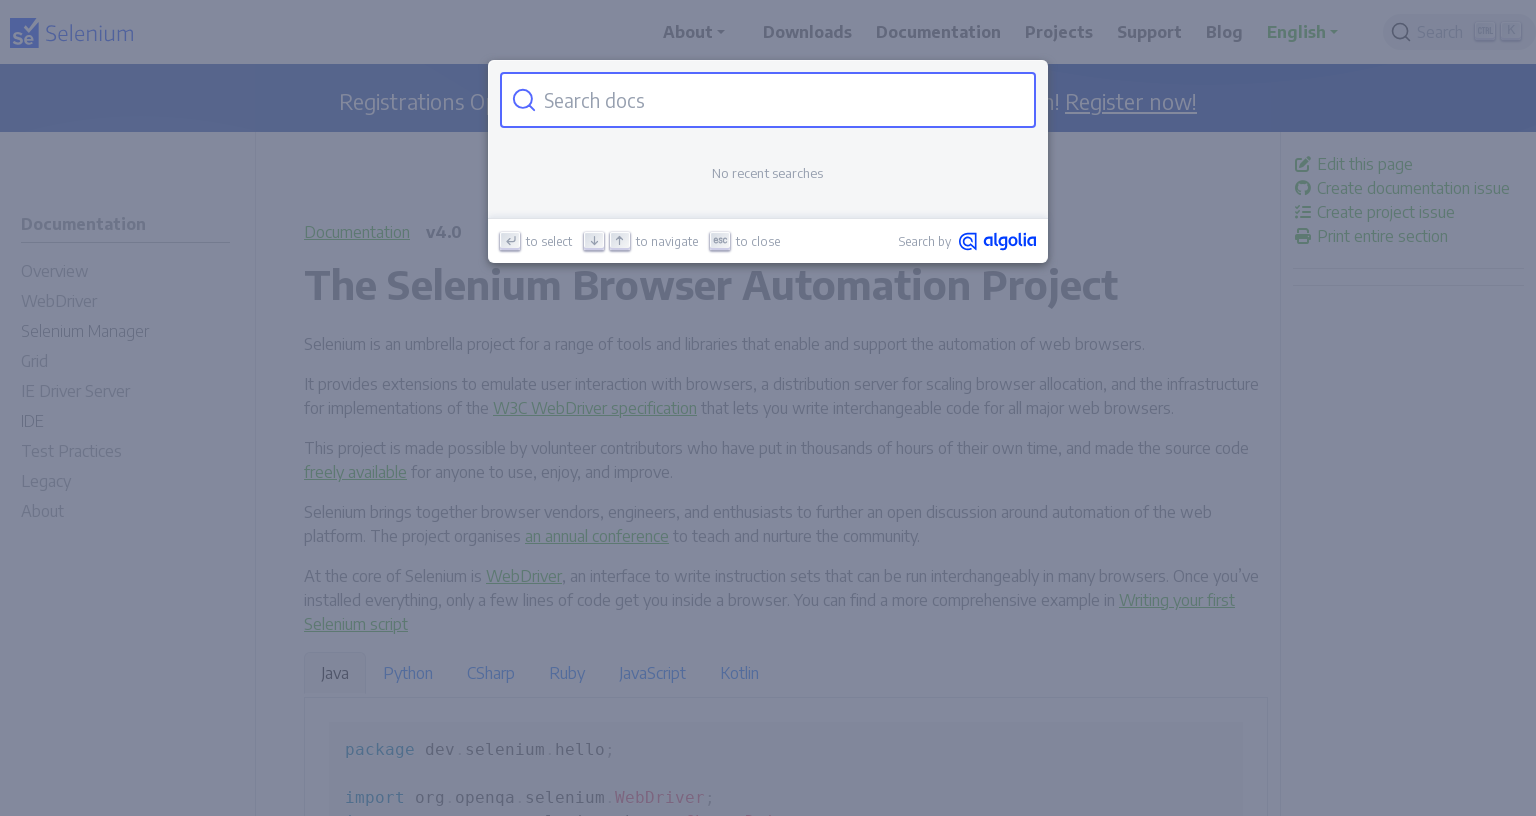

Clicked search input field at (780, 100) on #docsearch-input
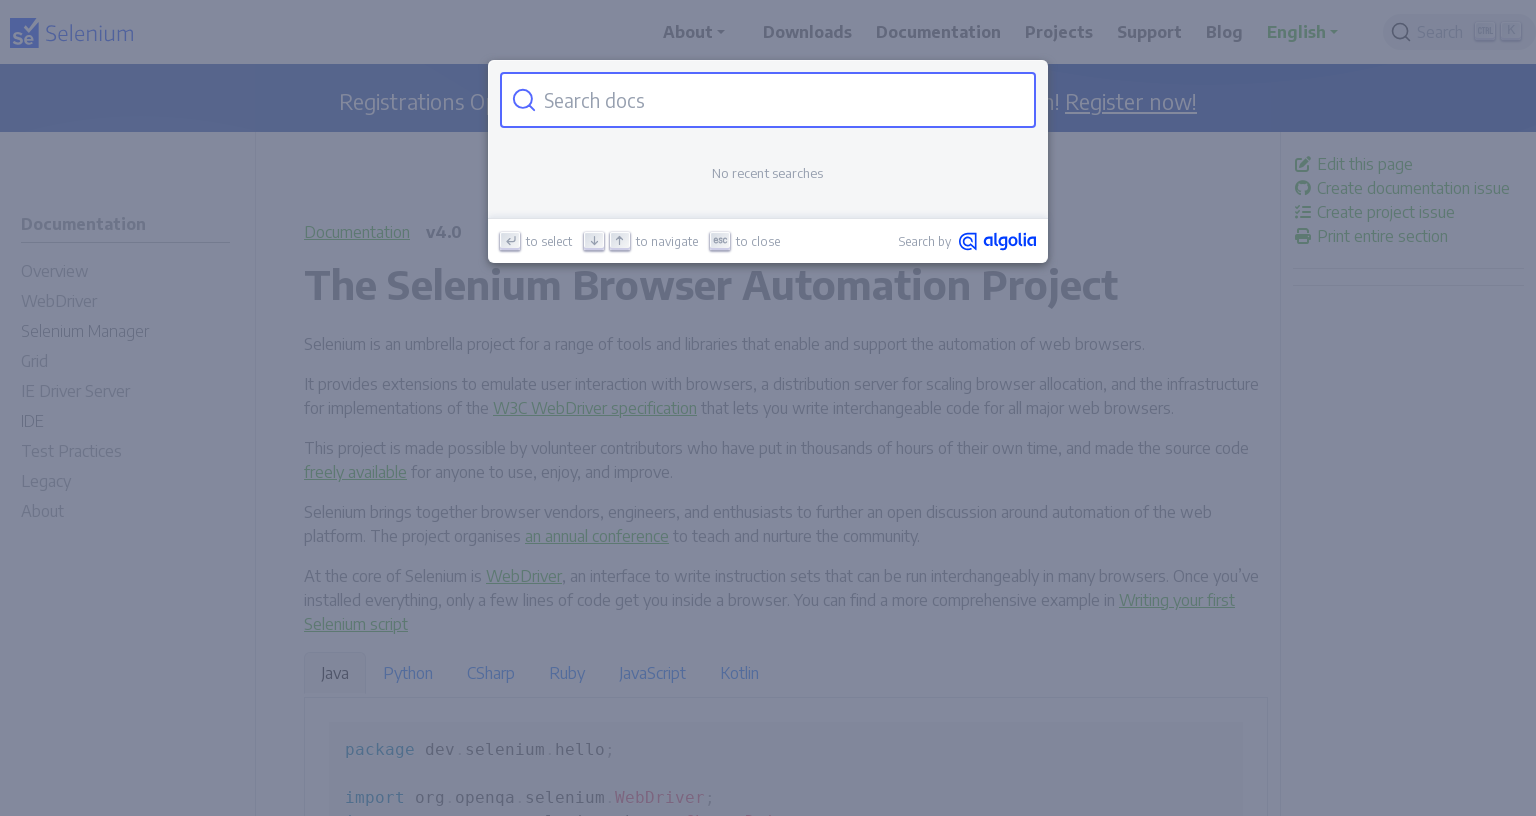

Entered 'webdriver' as search query on #docsearch-input
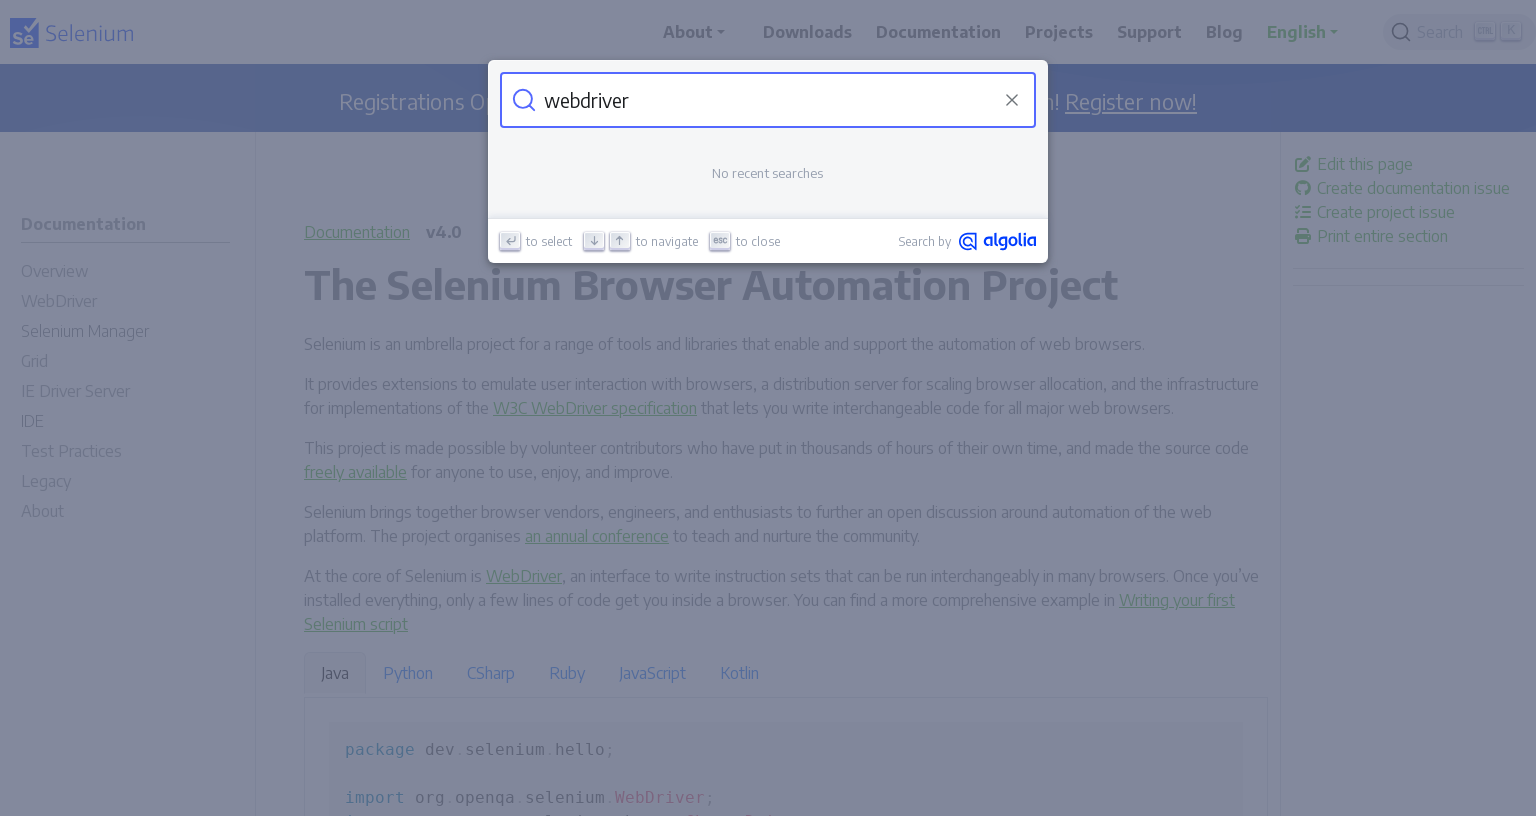

Pressed Enter to submit search on #docsearch-input
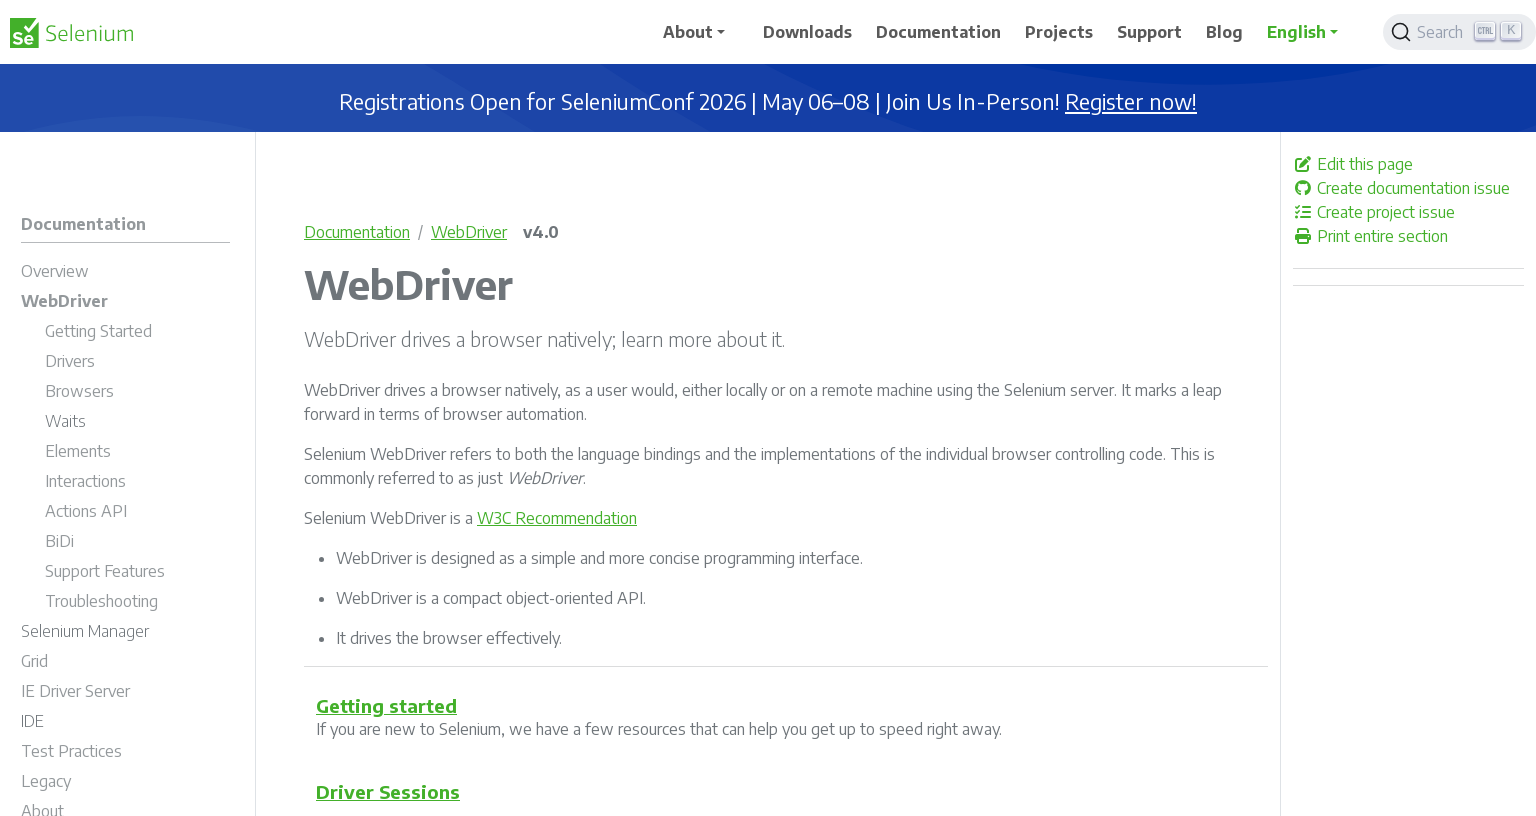

Page loaded after search submission
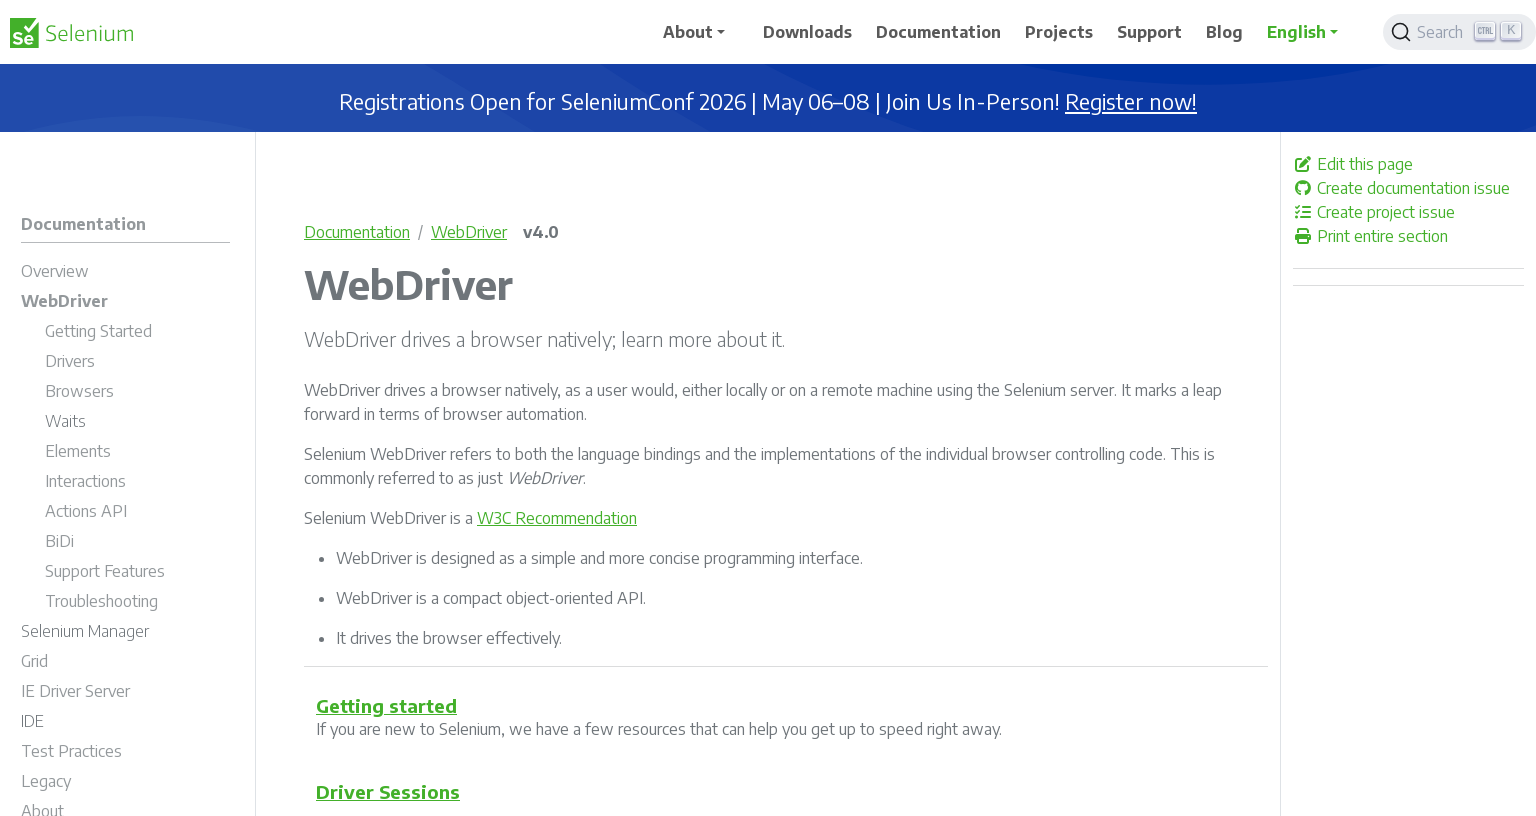

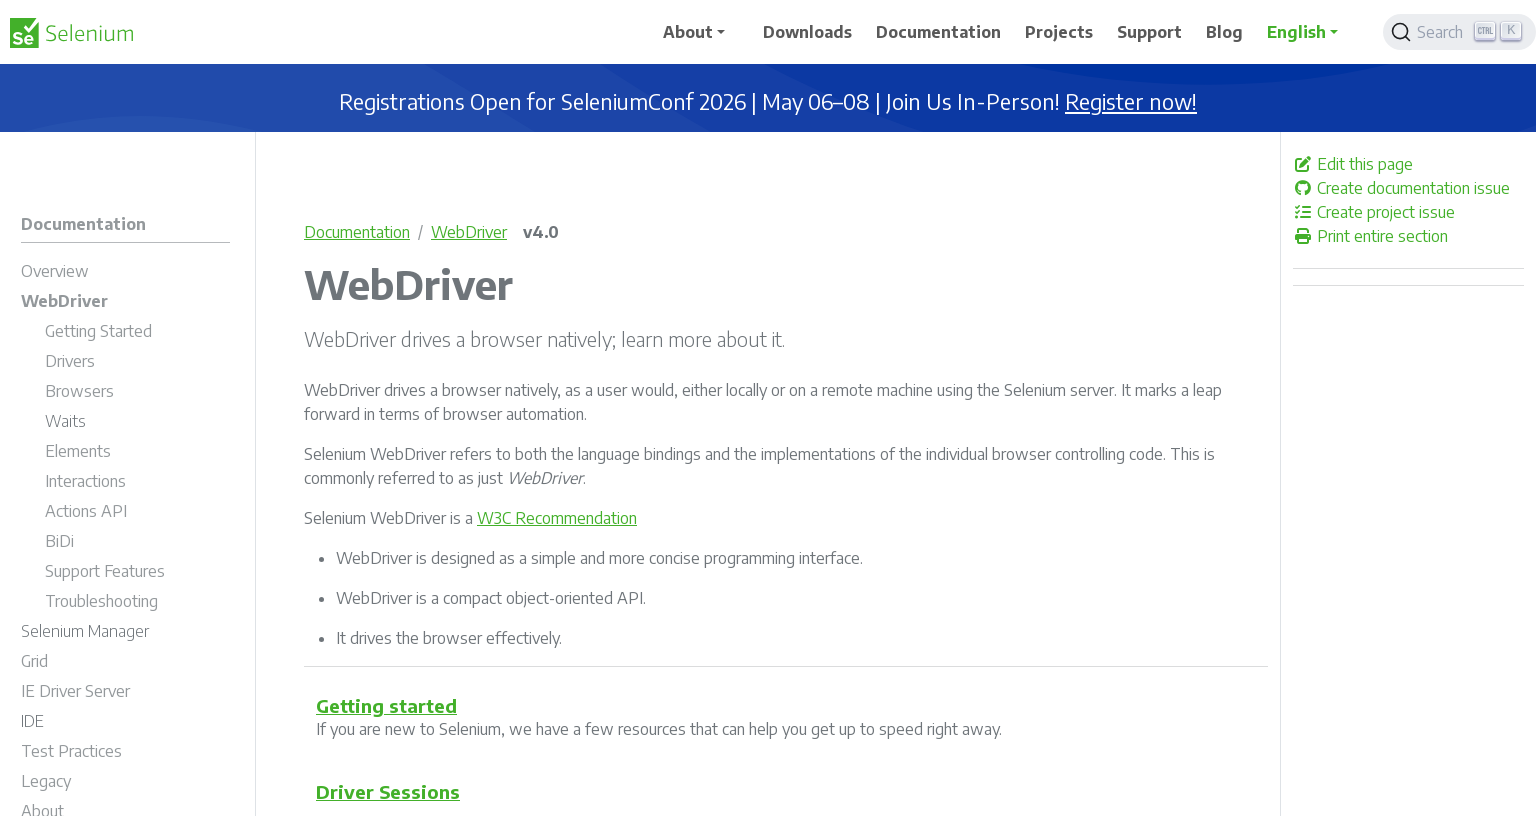